Tests creating multiple tasks, completing one, and then filtering to show only active (uncompleted) tasks

Starting URL: https://demo.playwright.dev/todomvc/

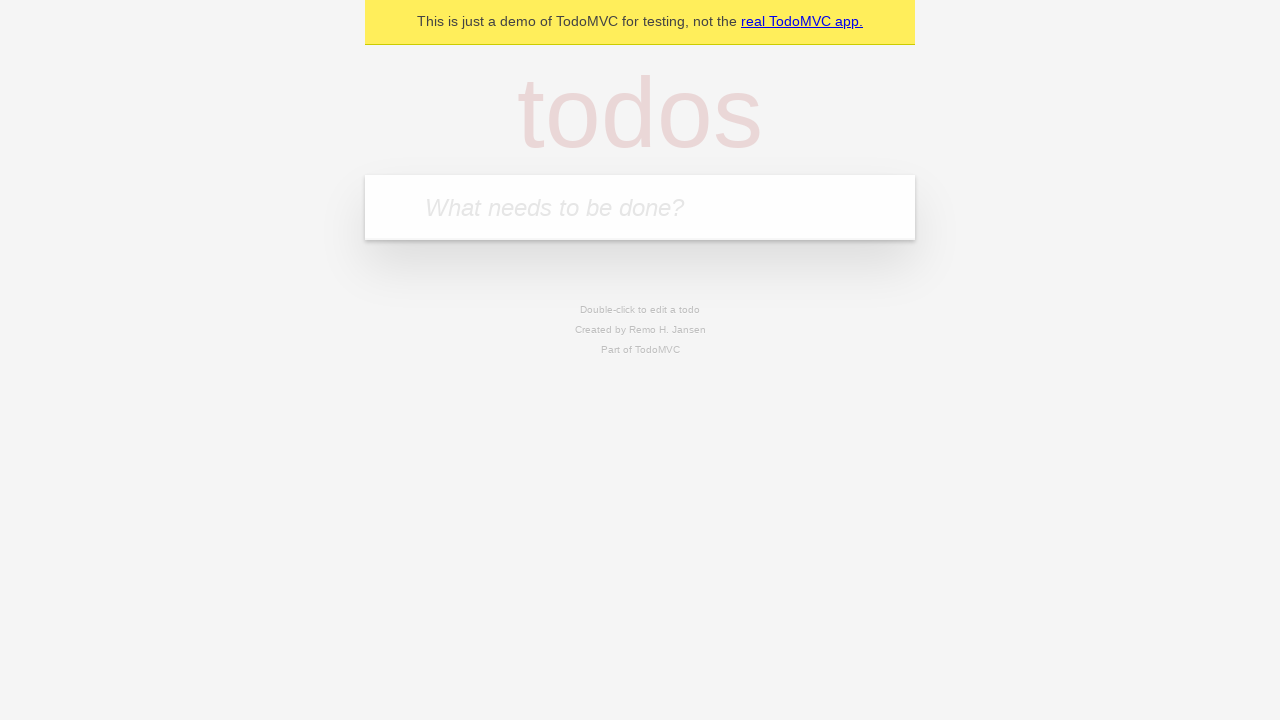

Filled first task input with 'Mi Primer Tarea' on .new-todo
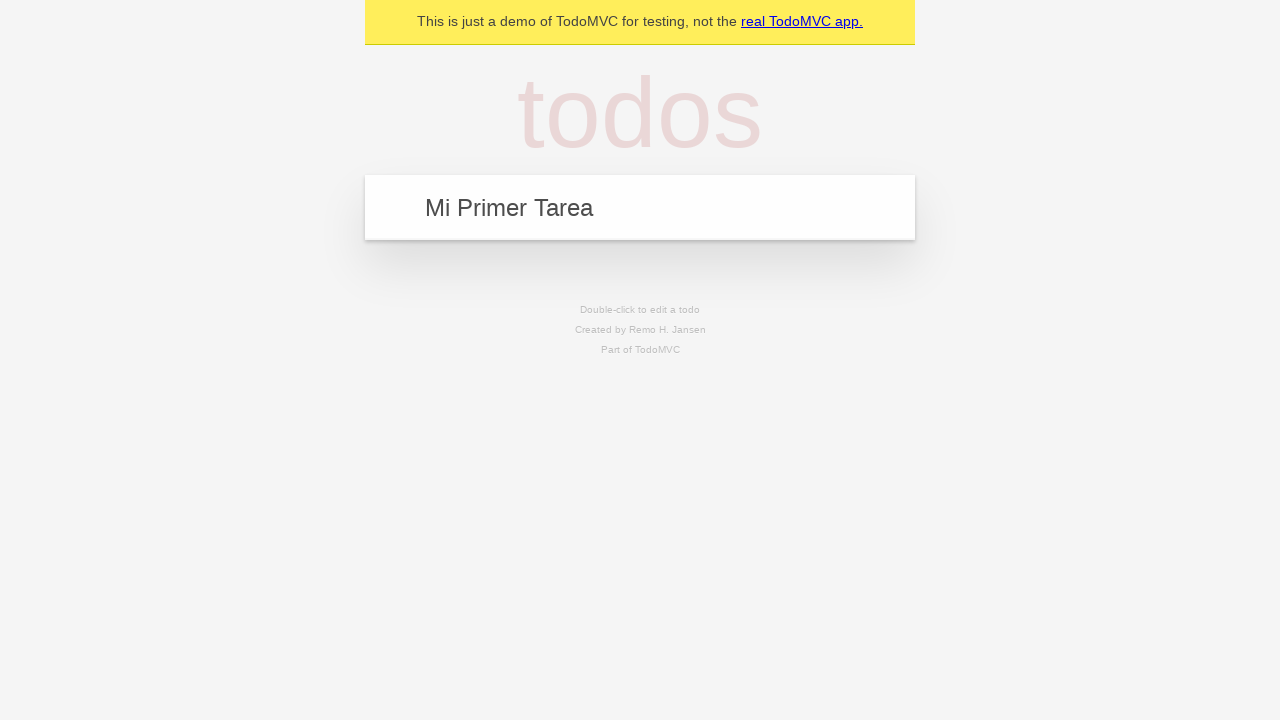

Pressed Enter to create first task on .new-todo
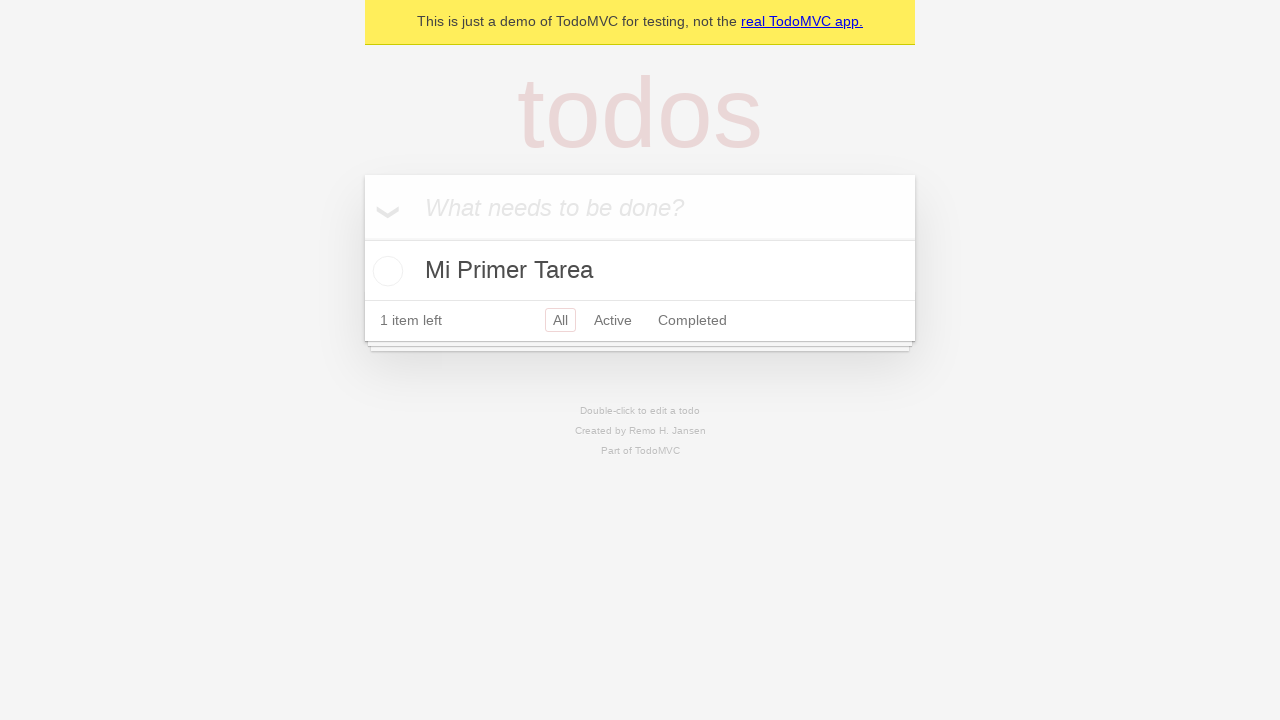

Filled second task input with 'Mi Segunda Tarea' on .new-todo
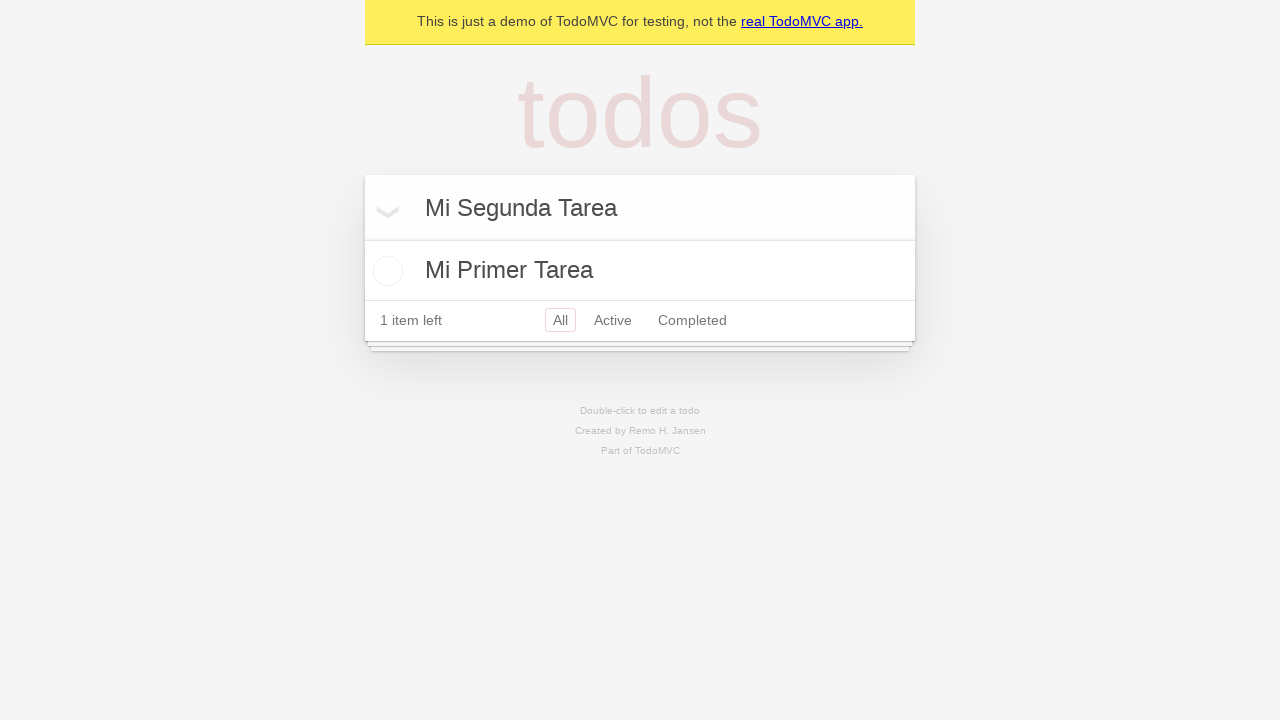

Pressed Enter to create second task on .new-todo
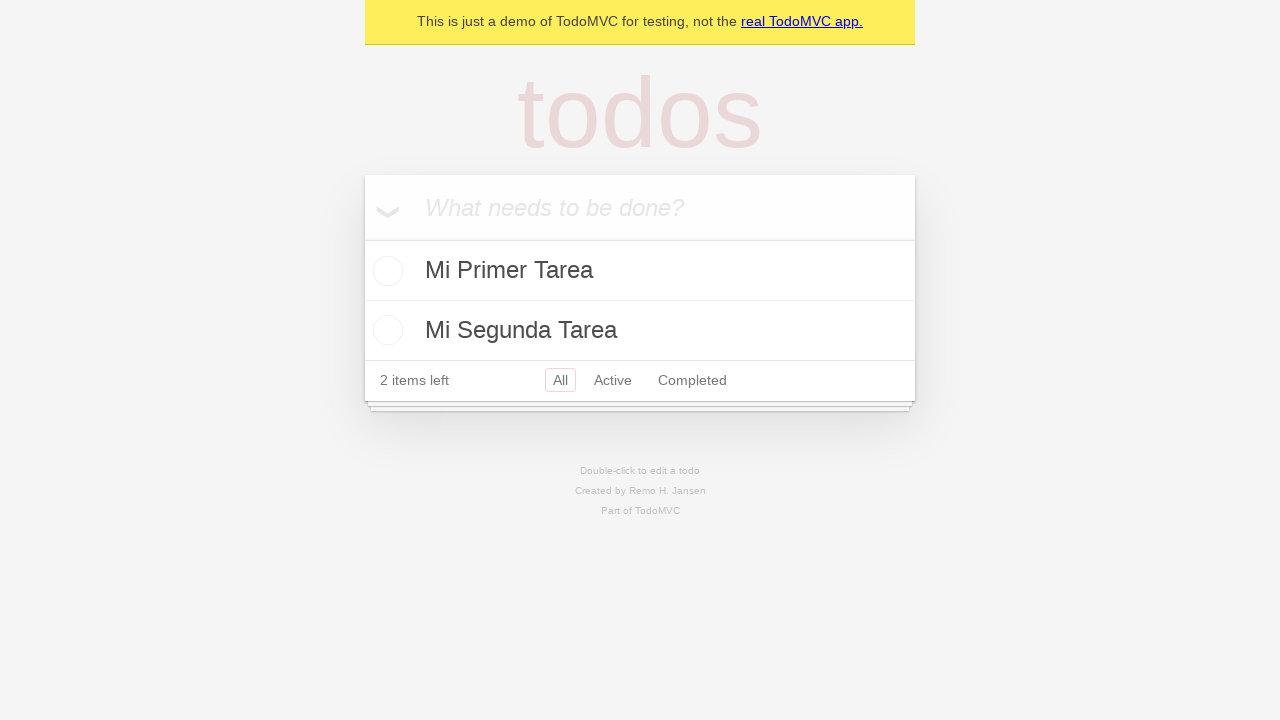

Filled third task input with 'Mi Tercera Tarea' on .new-todo
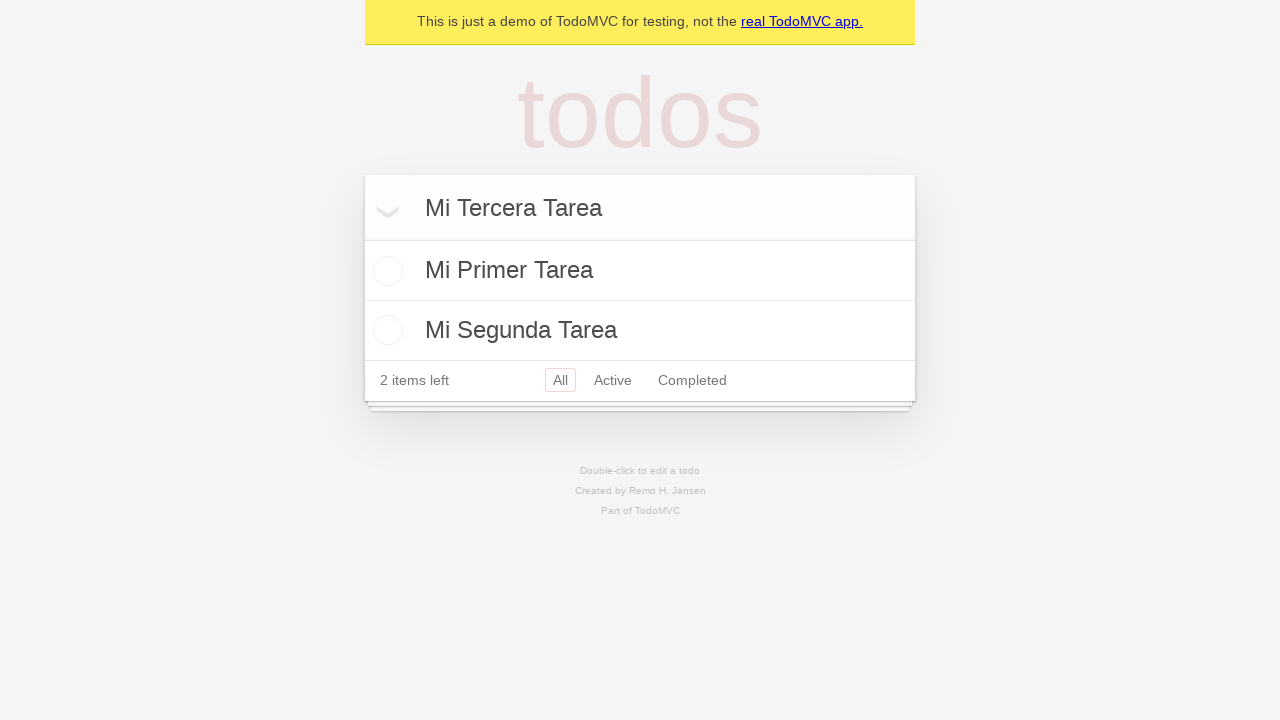

Pressed Enter to create third task on .new-todo
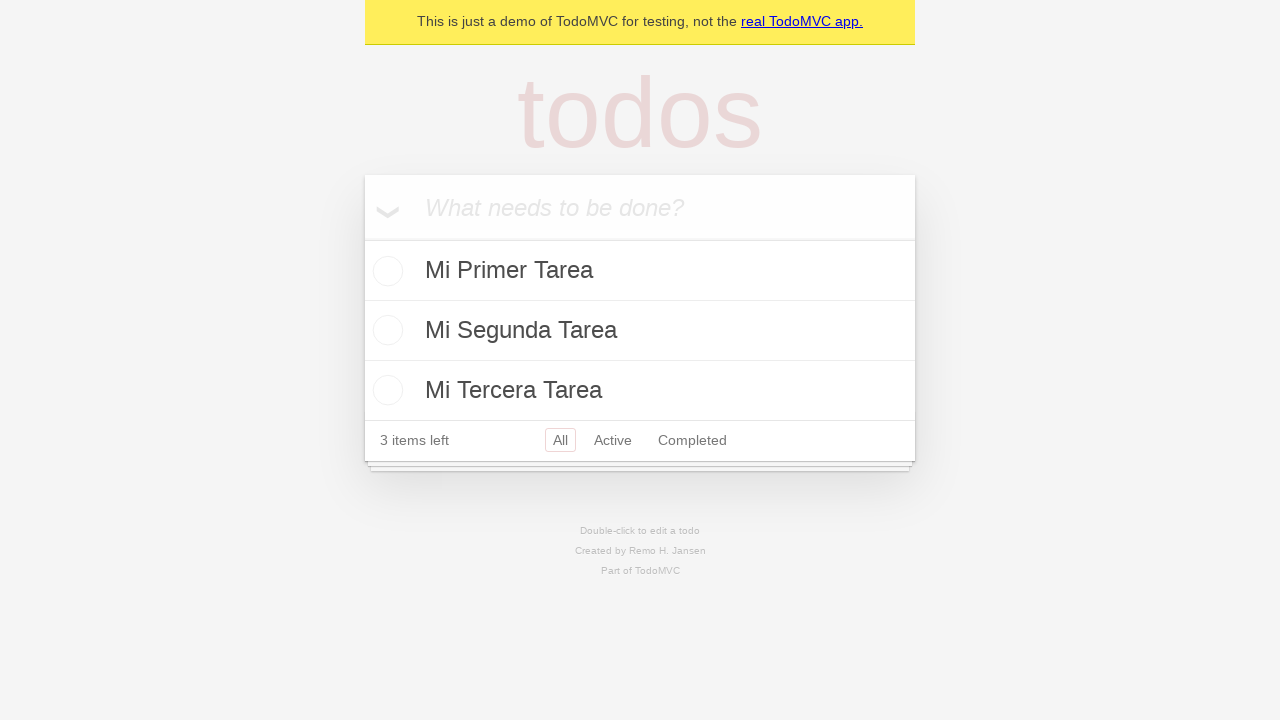

Waited for all three tasks to appear in the list
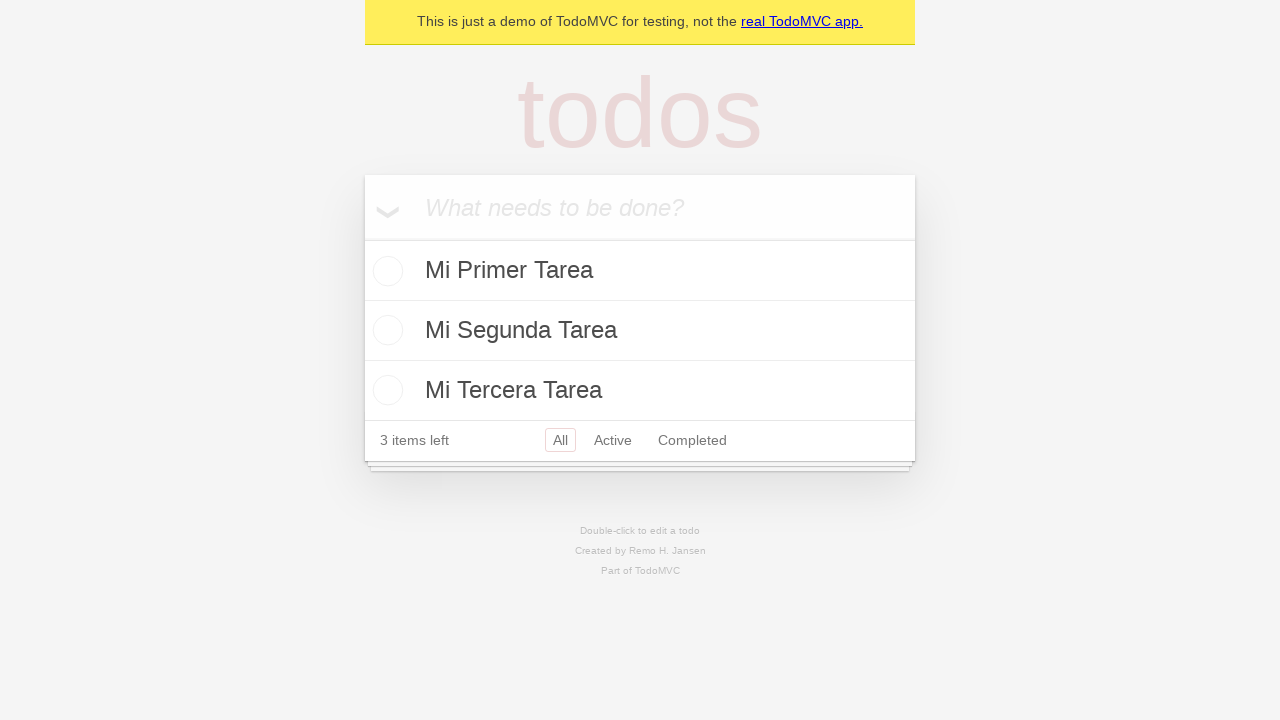

Clicked checkbox to complete the last task at (385, 390) on ul.todo-list li input.toggle >> nth=-1
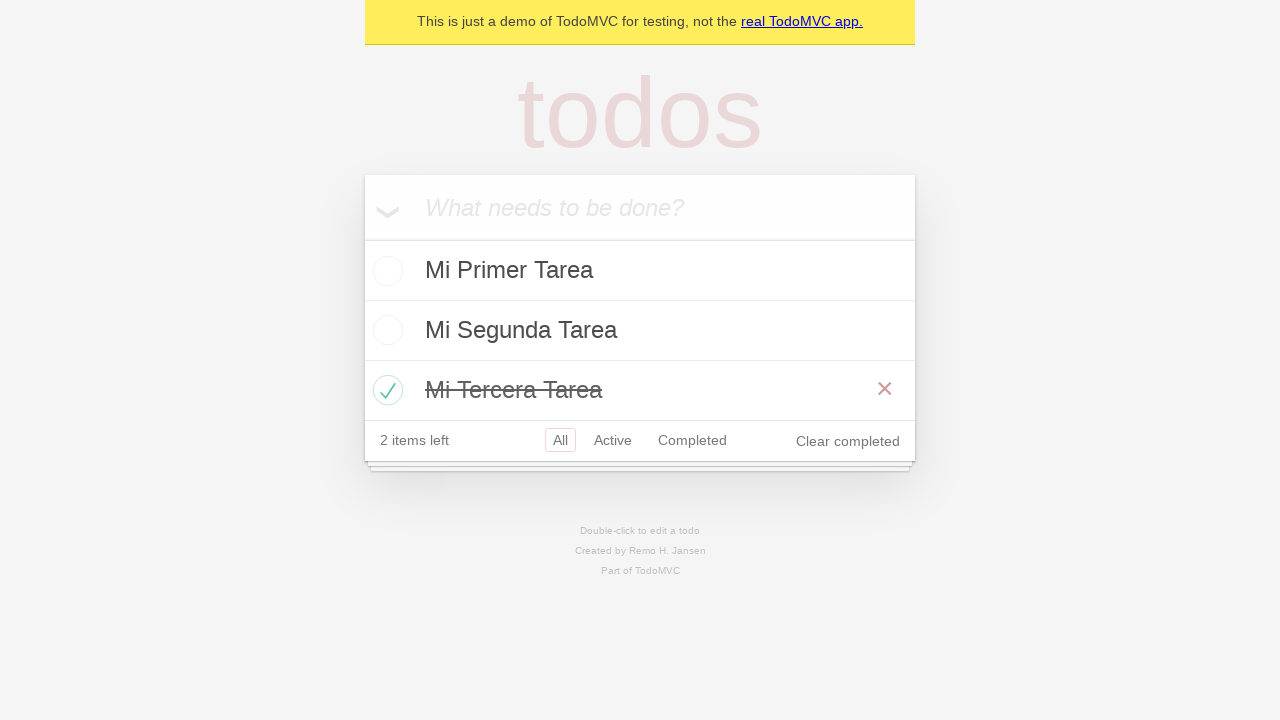

Clicked Active filter to show only uncompleted tasks at (613, 440) on .filters >> internal:role=link[name="Active"i]
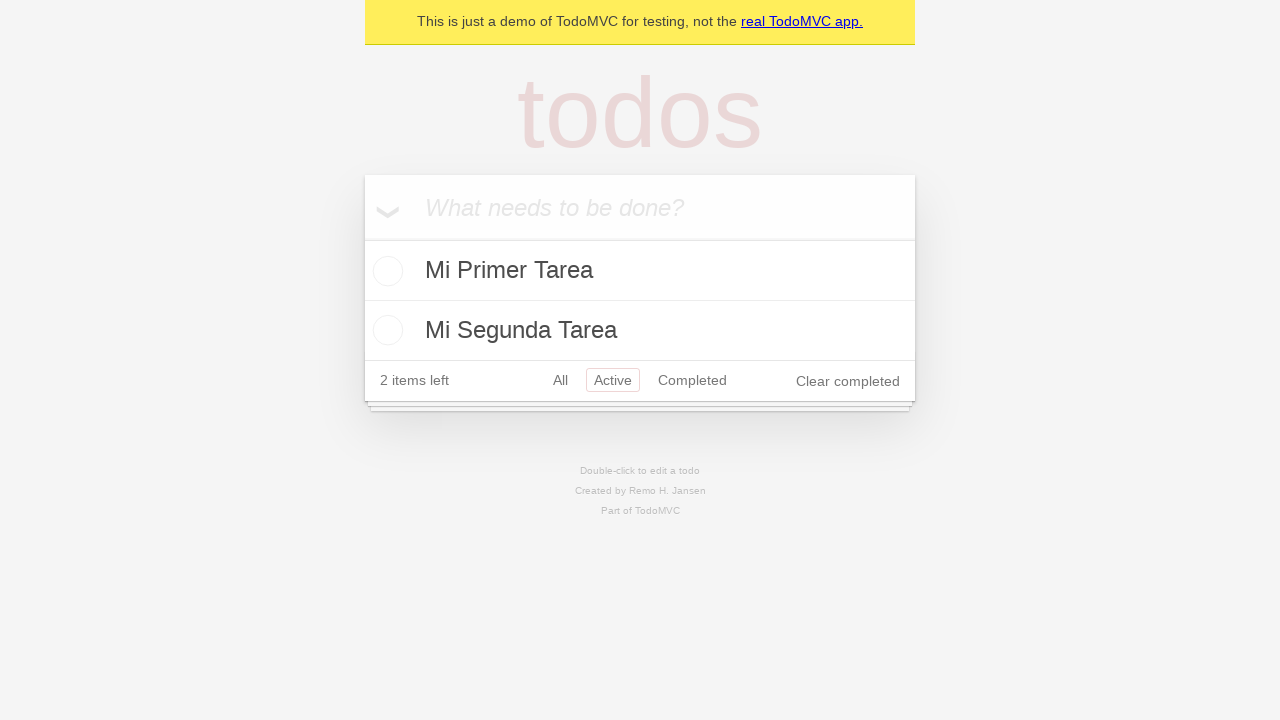

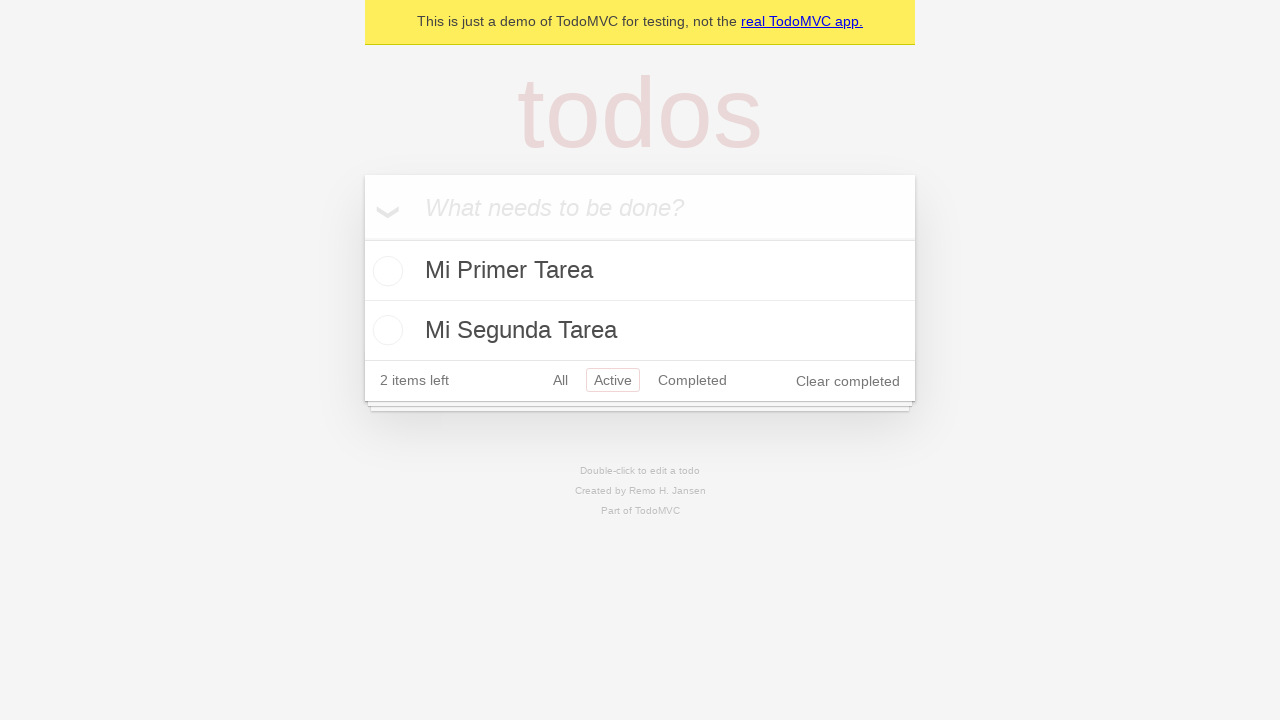